Tests file download functionality by clicking a download link and verifying the file downloads successfully

Starting URL: http://the-internet.herokuapp.com/download

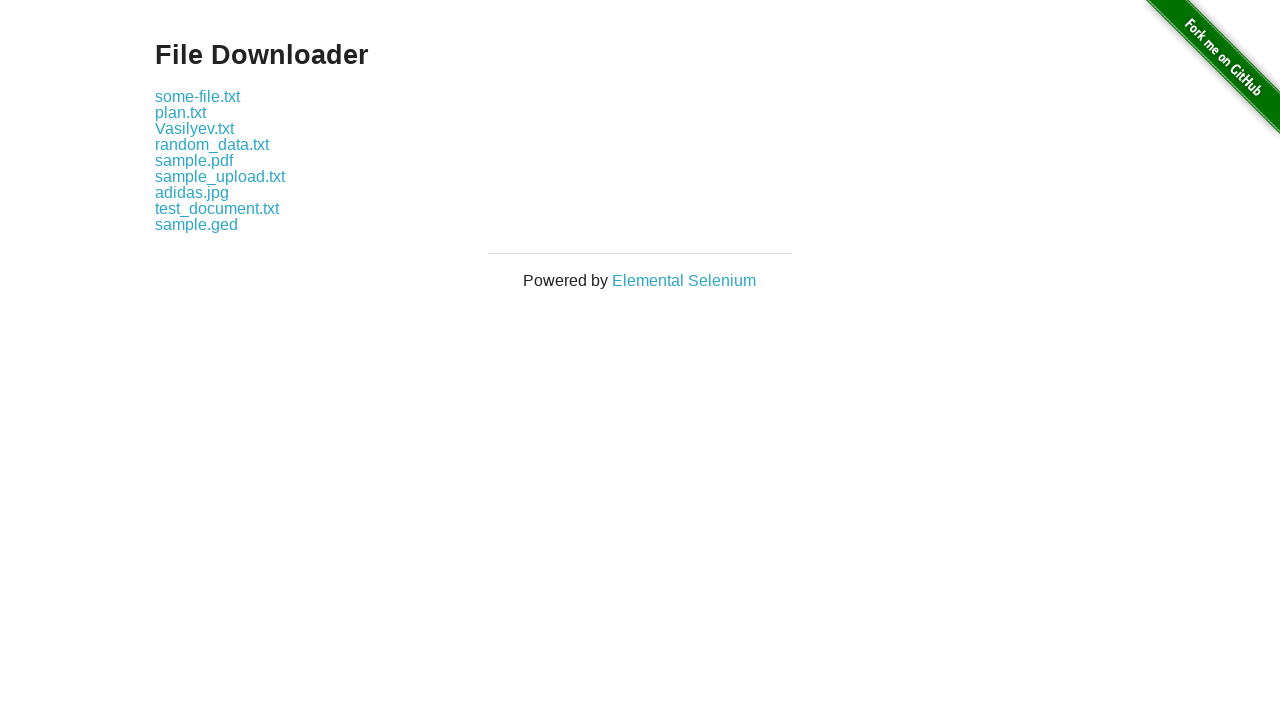

Clicked the first download link at (198, 96) on .example a
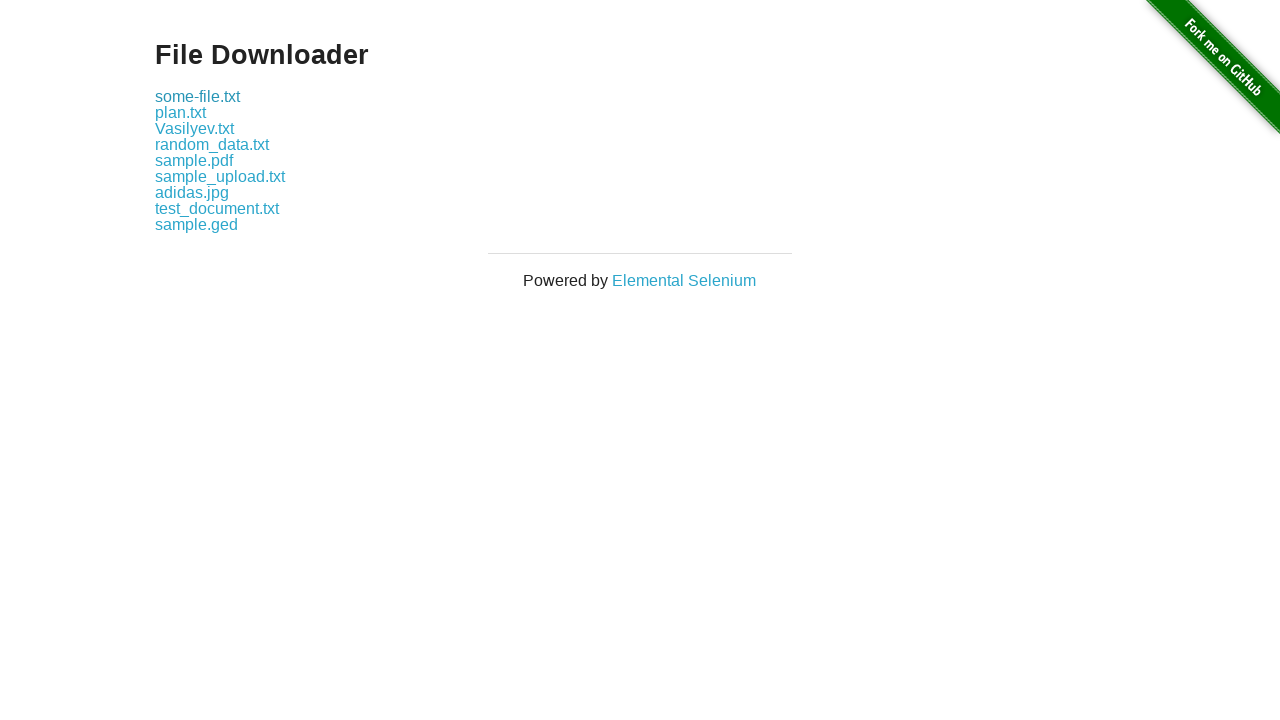

Waited for download to complete
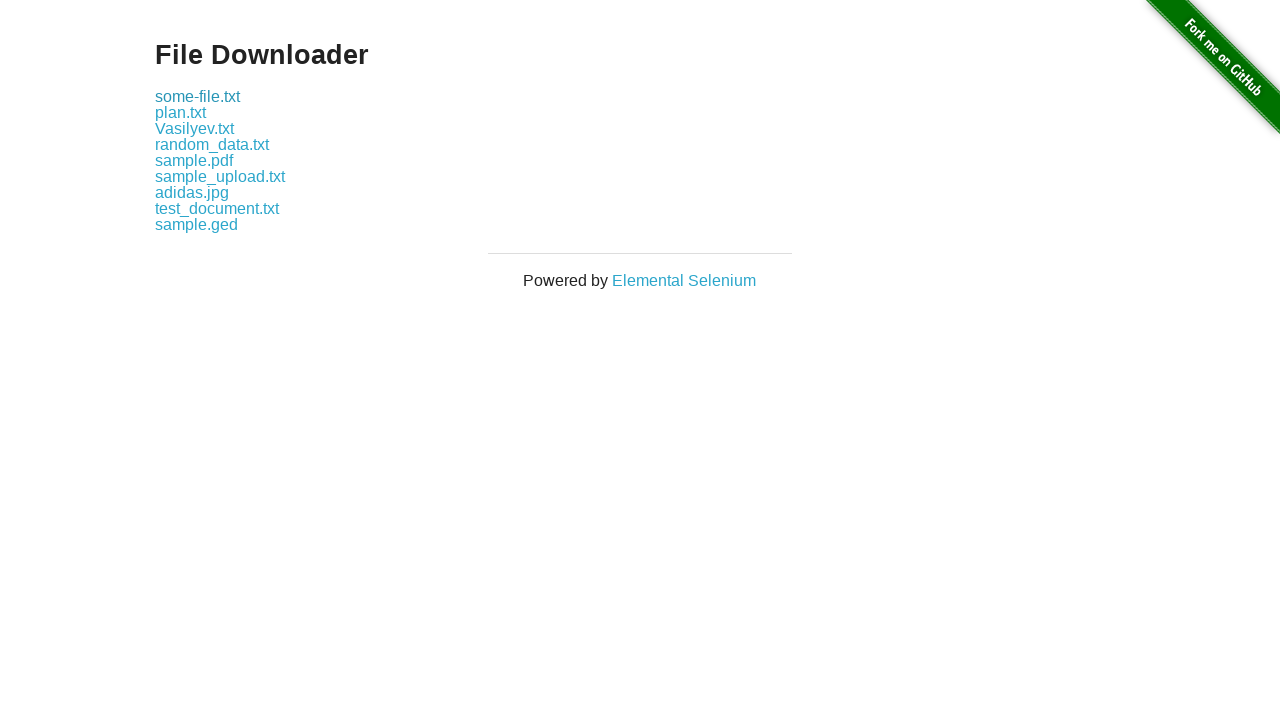

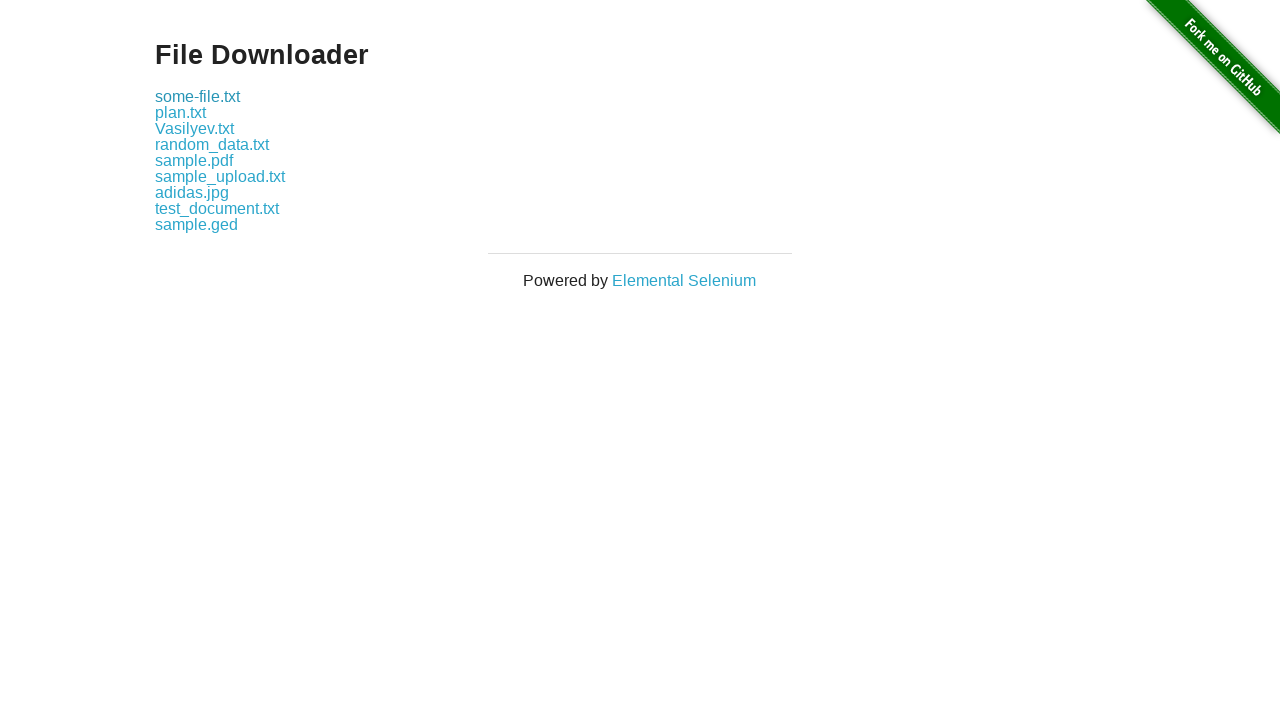